Tests dynamic controls on a page by clicking on an element with autocomplete attribute and waiting for a message to appear

Starting URL: http://the-internet.herokuapp.com/dynamic_controls

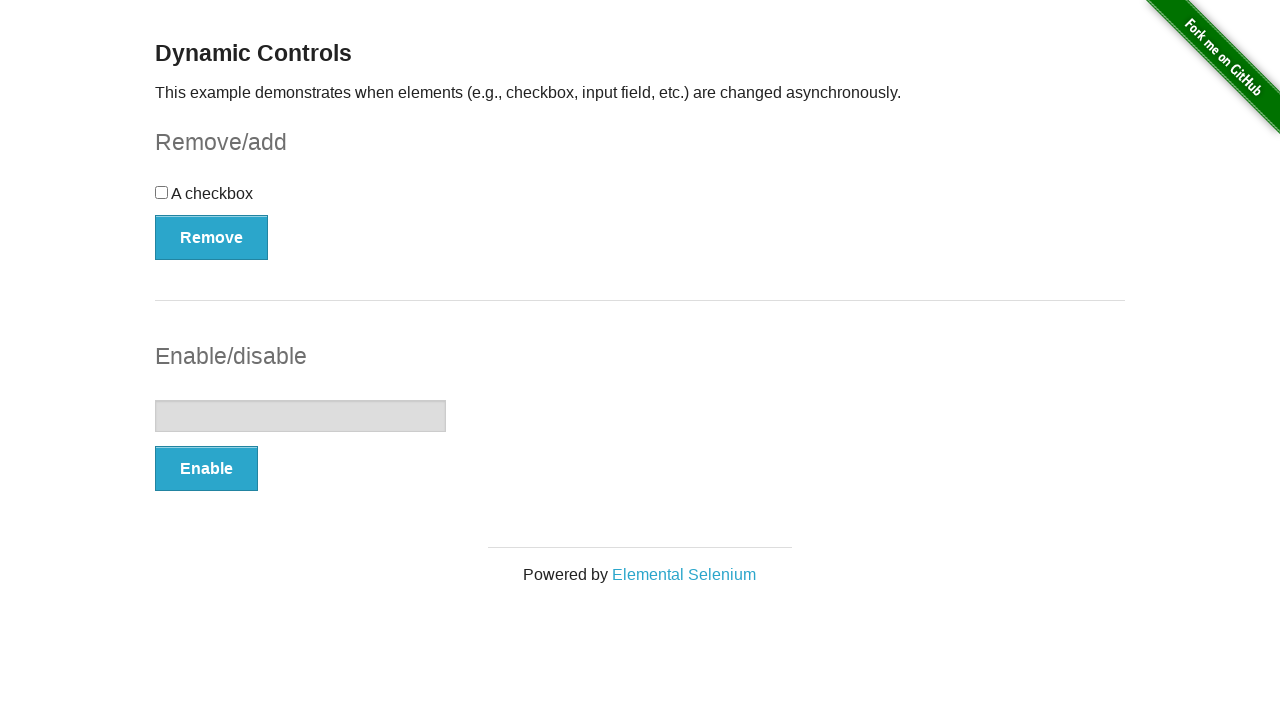

Clicked on element with autocomplete attribute at (212, 237) on [autocomplete]
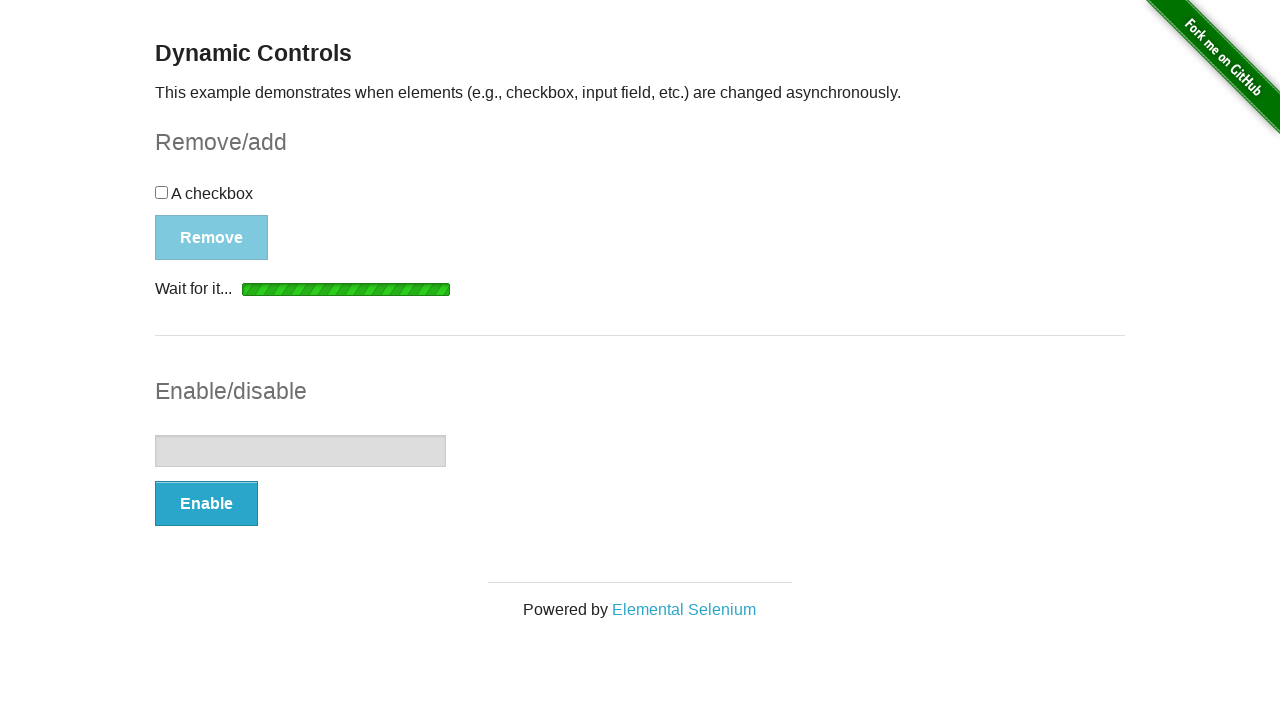

Message element became visible
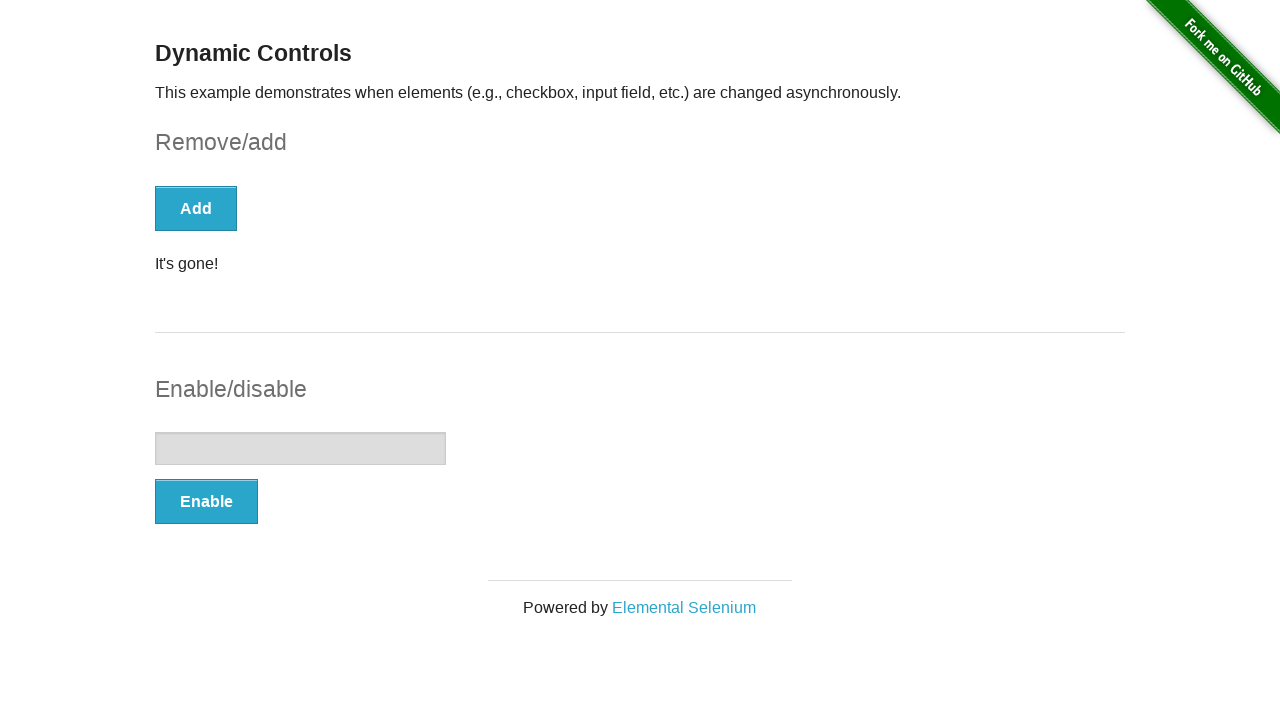

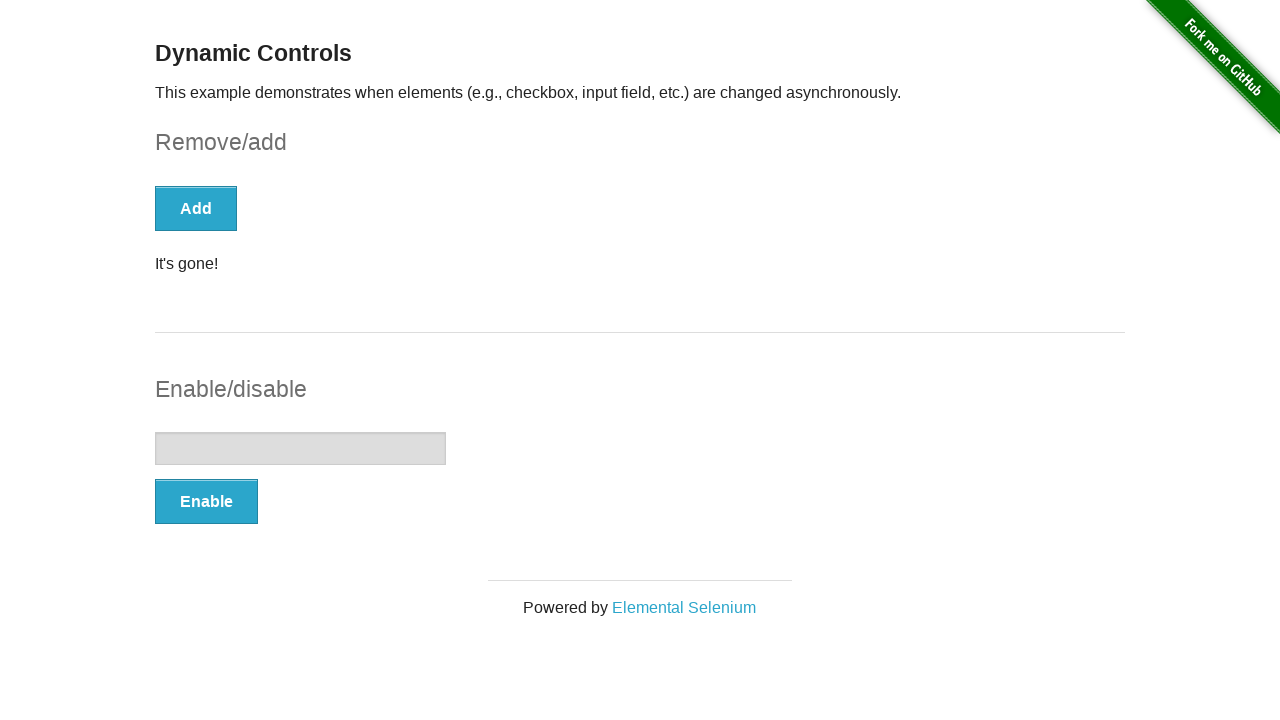